Tests dropdown selection by iterating through options and clicking on "Option 1", then verifying the selection.

Starting URL: http://the-internet.herokuapp.com/dropdown

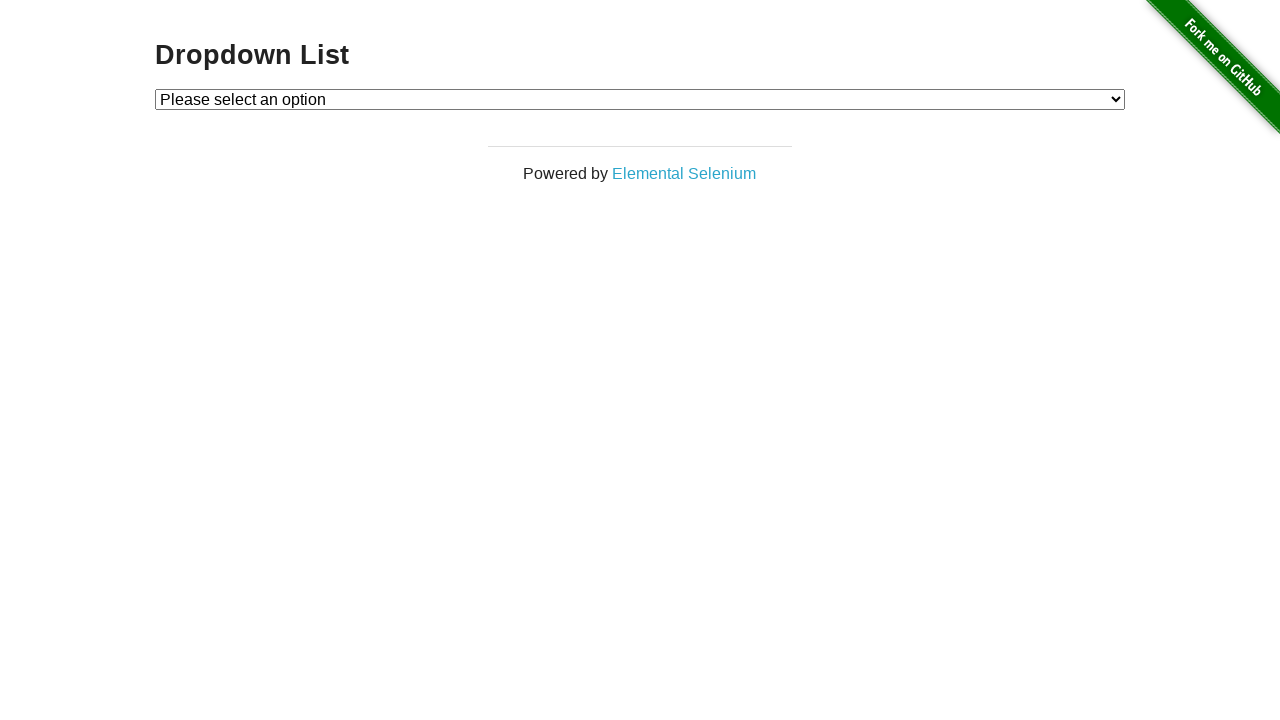

Located dropdown element with id 'dropdown'
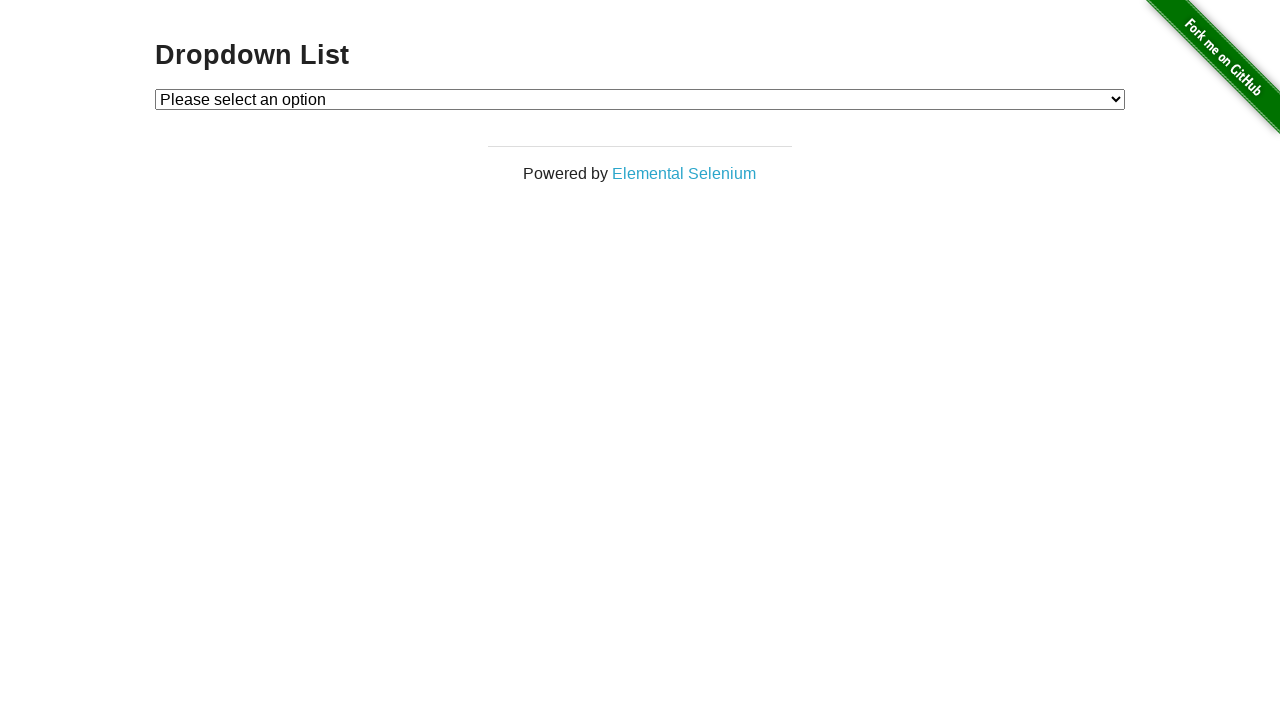

Selected 'Option 1' from dropdown on #dropdown
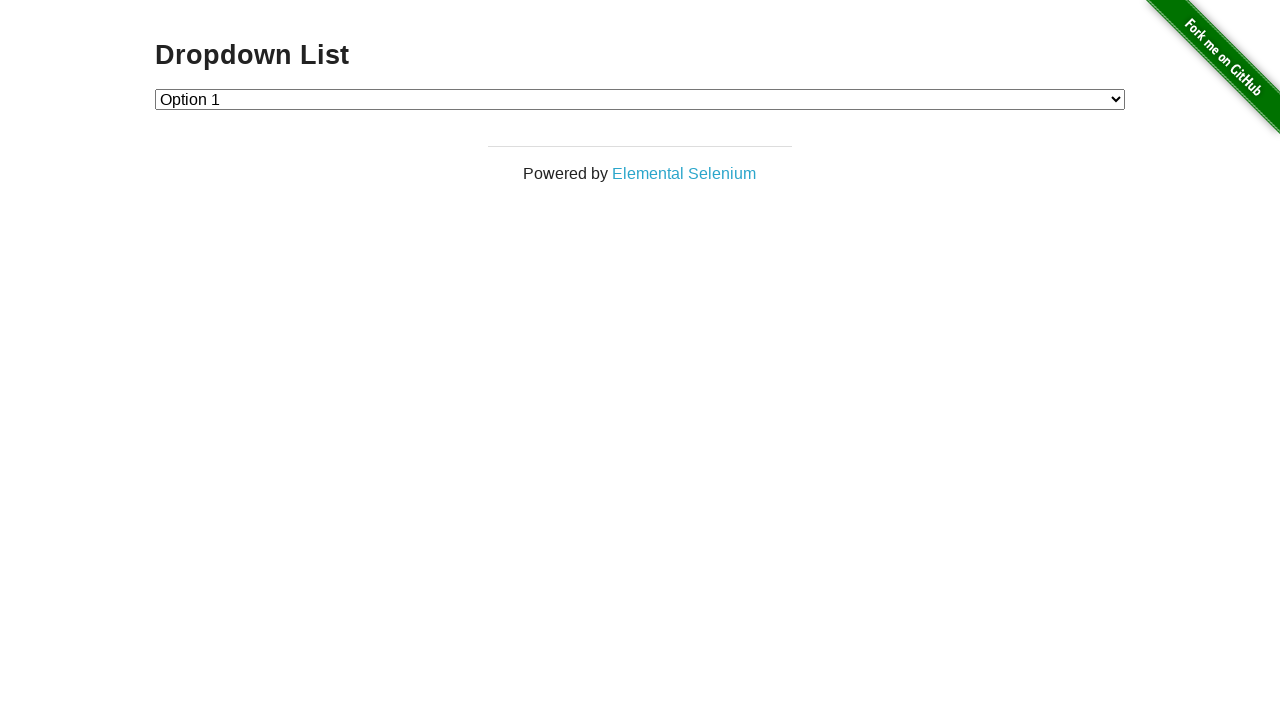

Retrieved selected option text content
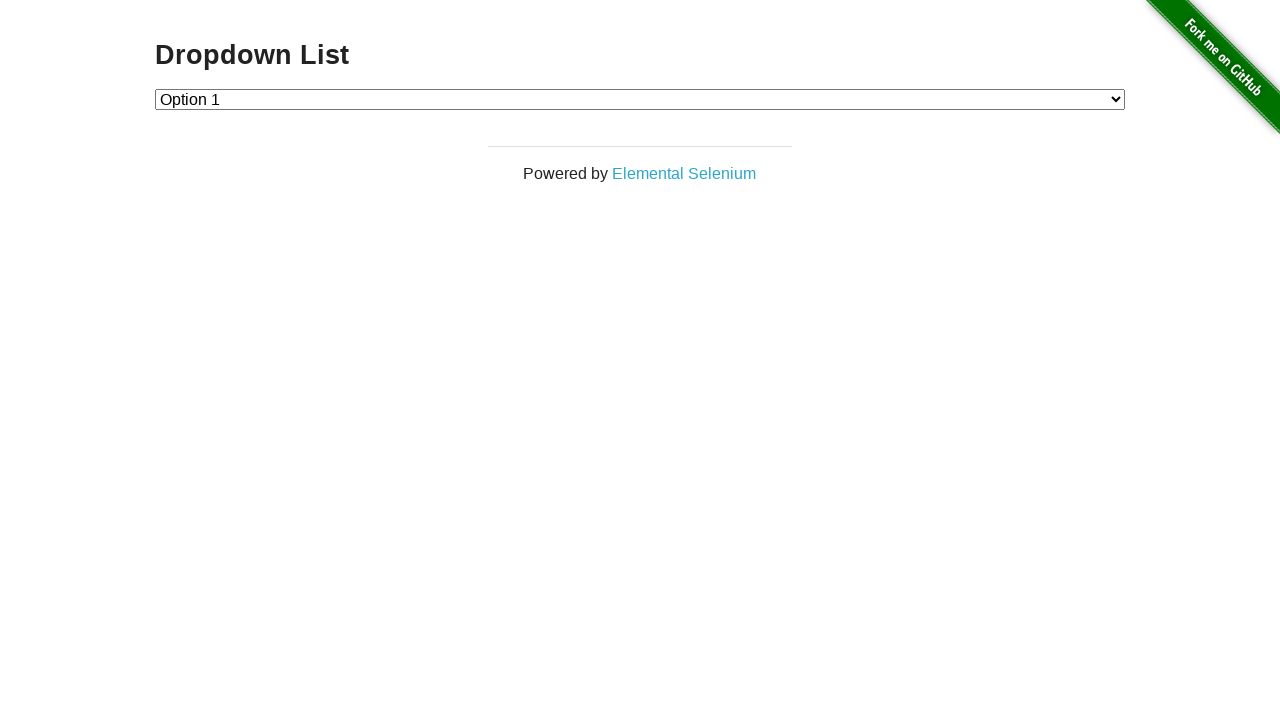

Verified that 'Option 1' is selected
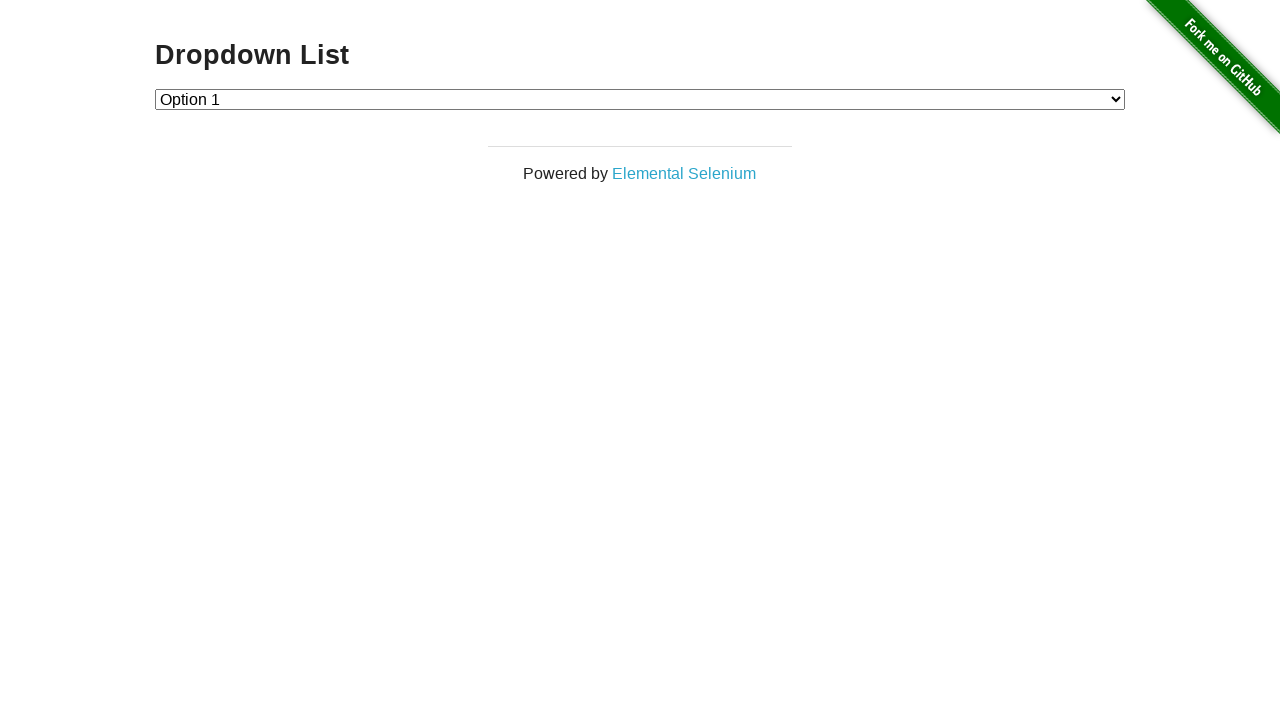

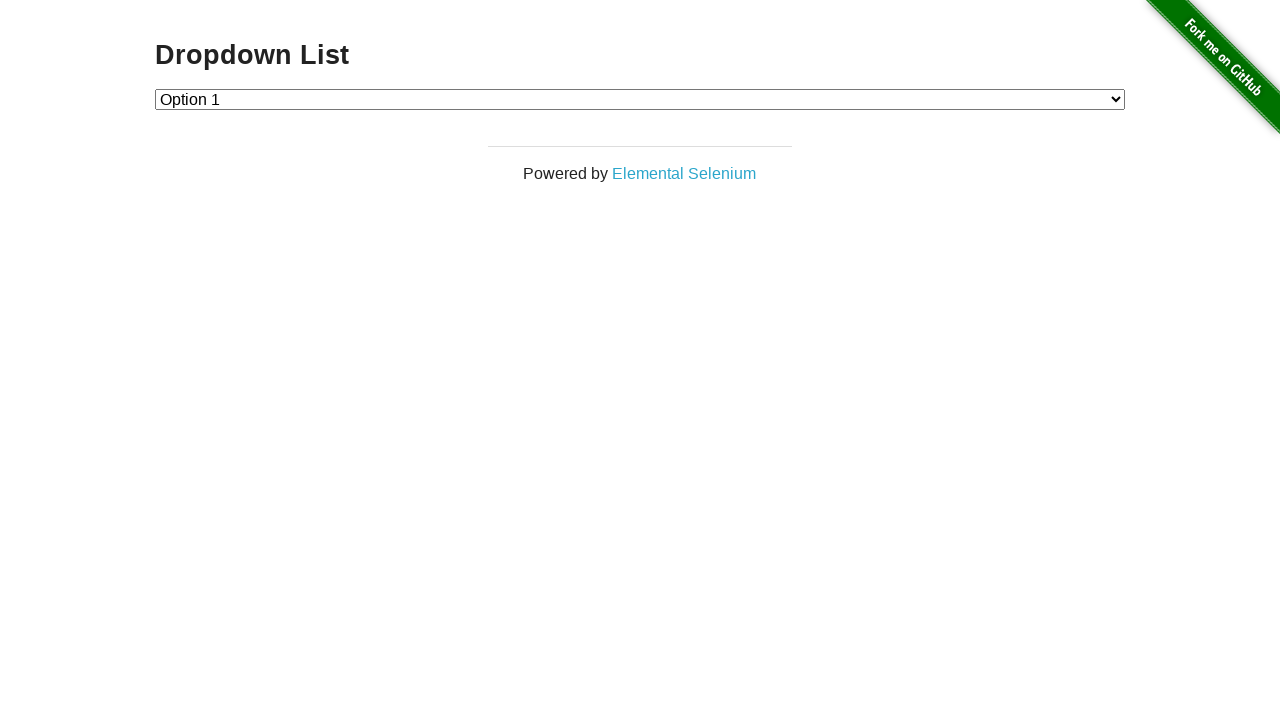